Navigates to a demo e-commerce store and clicks on the "My Account" navigation link in the site header

Starting URL: http://demostore.supersqa.com

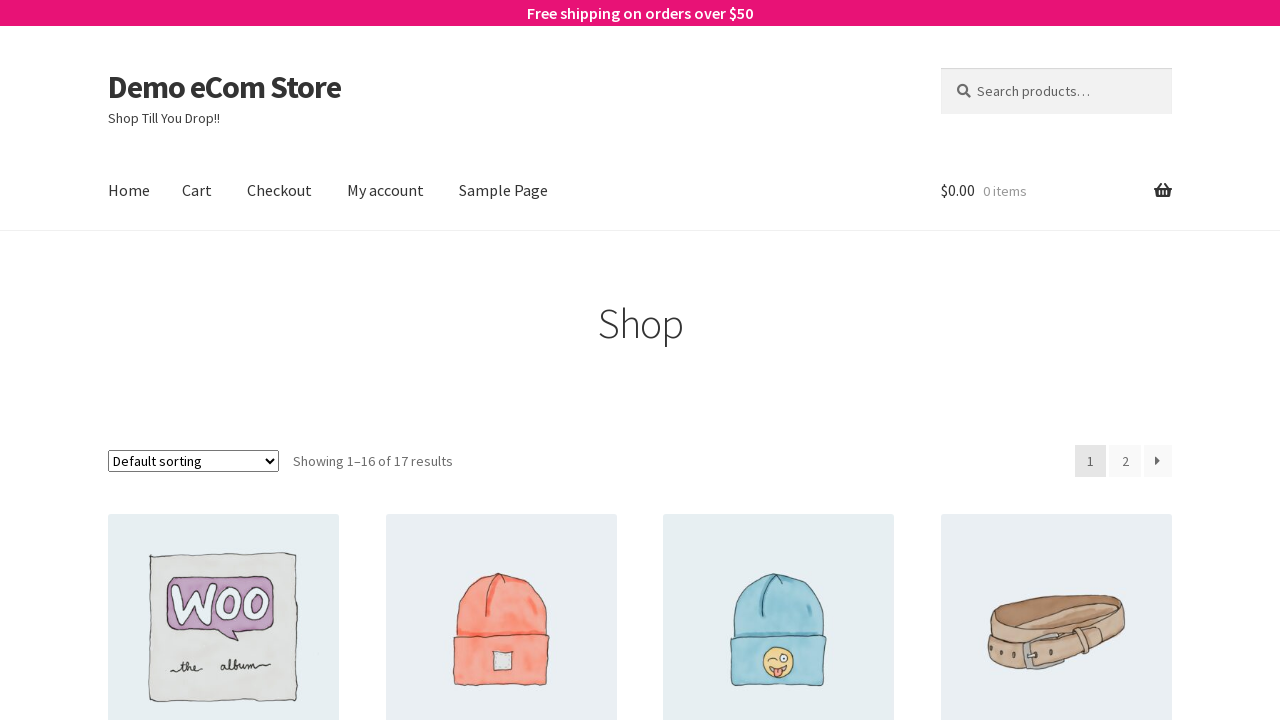

Navigated to demo e-commerce store at http://demostore.supersqa.com
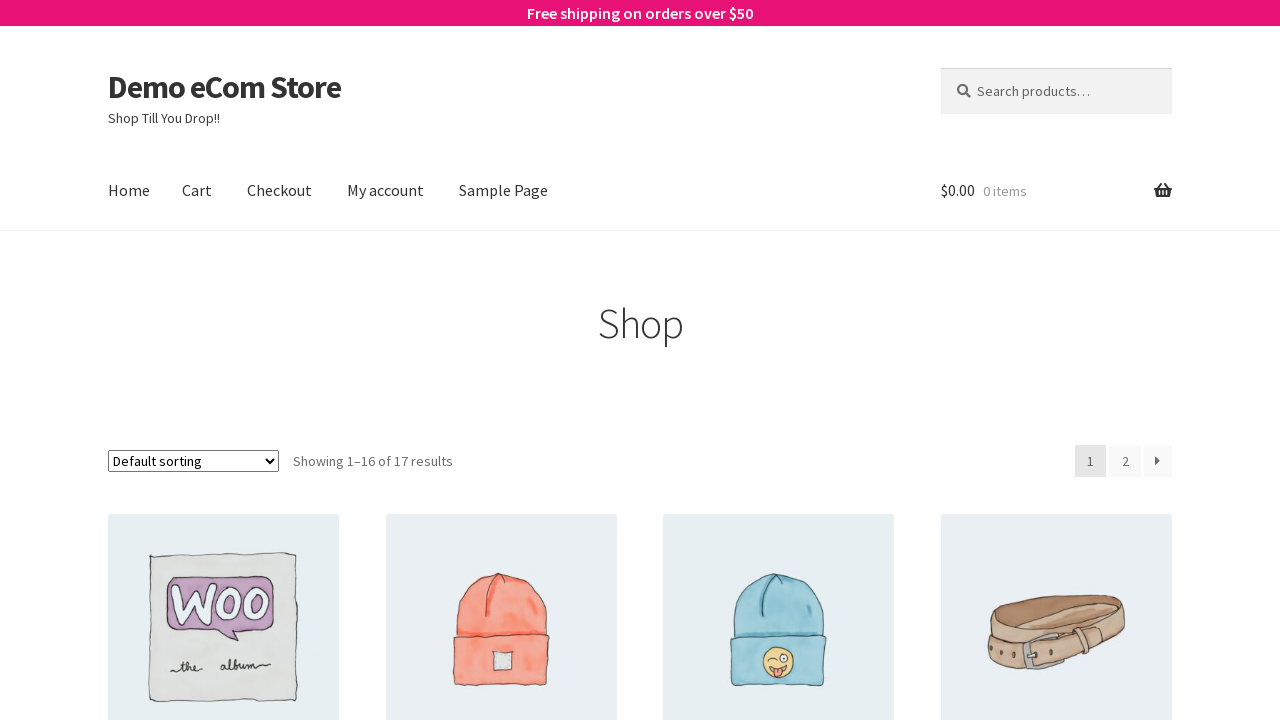

Clicked on 'My Account' navigation link in site header at (386, 191) on xpath=//*[@id="site-navigation"]/div[1]/ul/li[4]/a
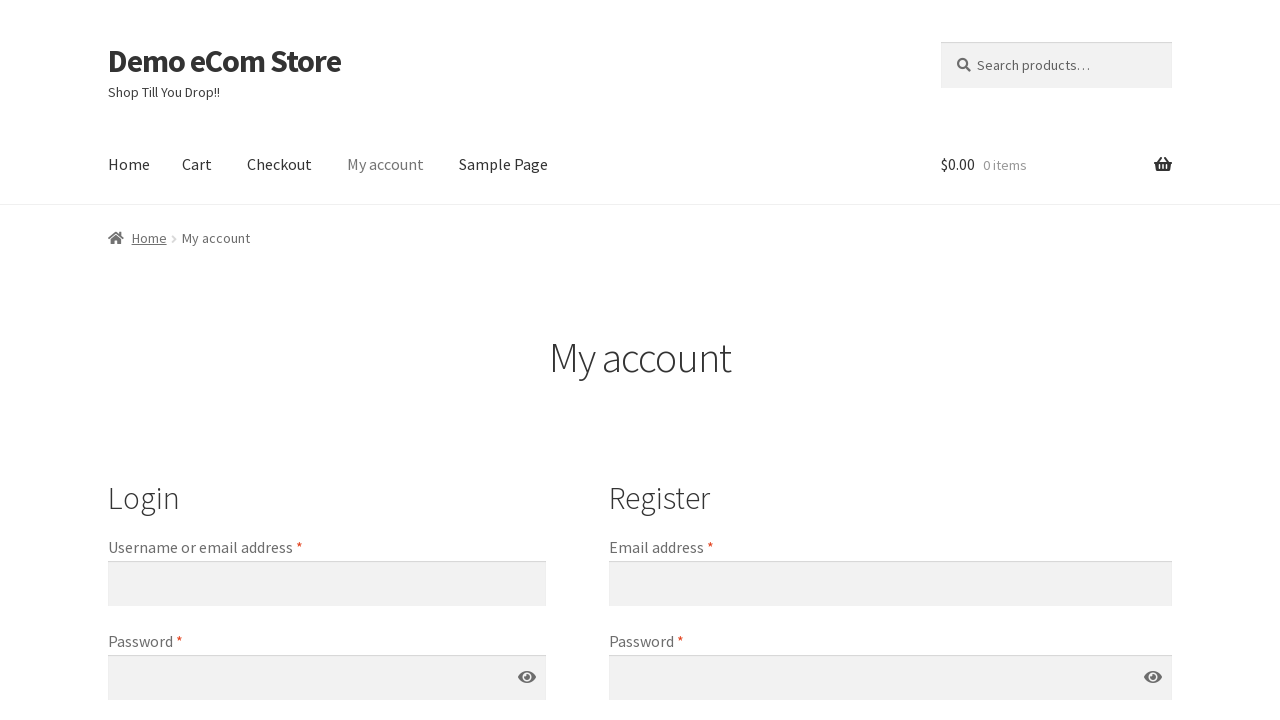

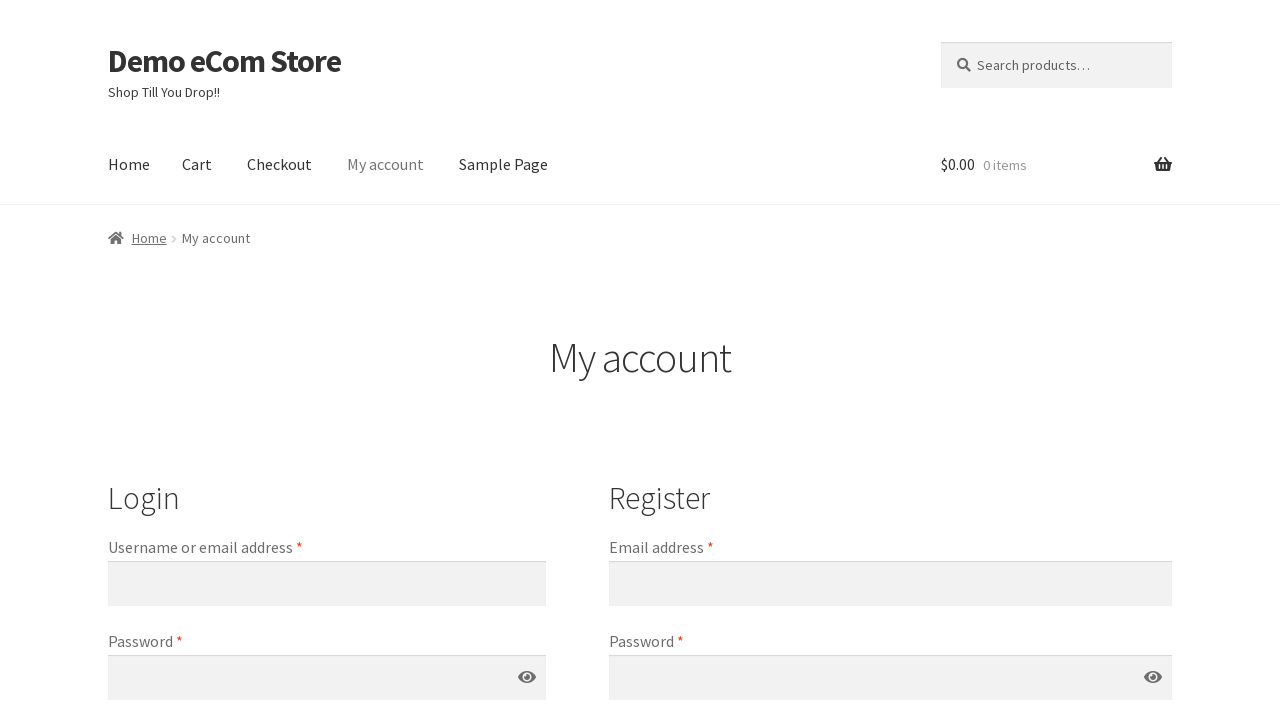